Tests drag and drop functionality on the jQuery UI demo page by switching into an iframe and dragging an element onto a droppable target

Starting URL: http://jqueryui.com/droppable/

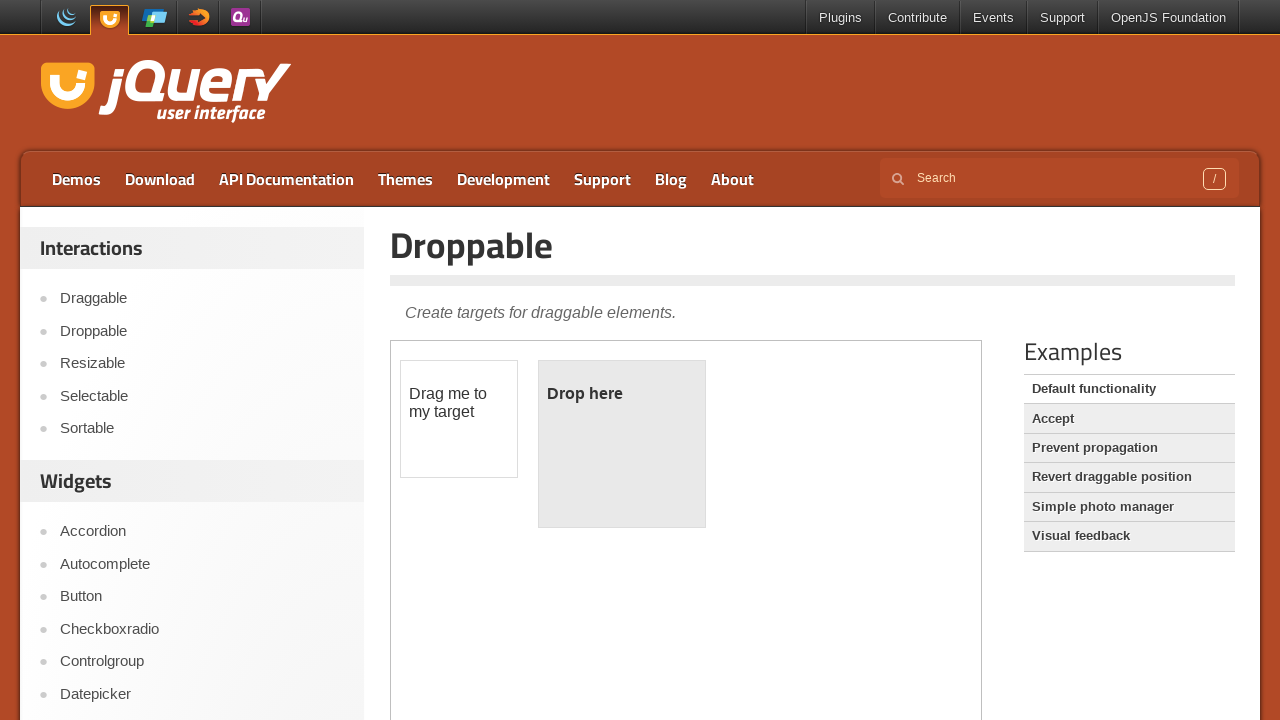

Located the demo iframe
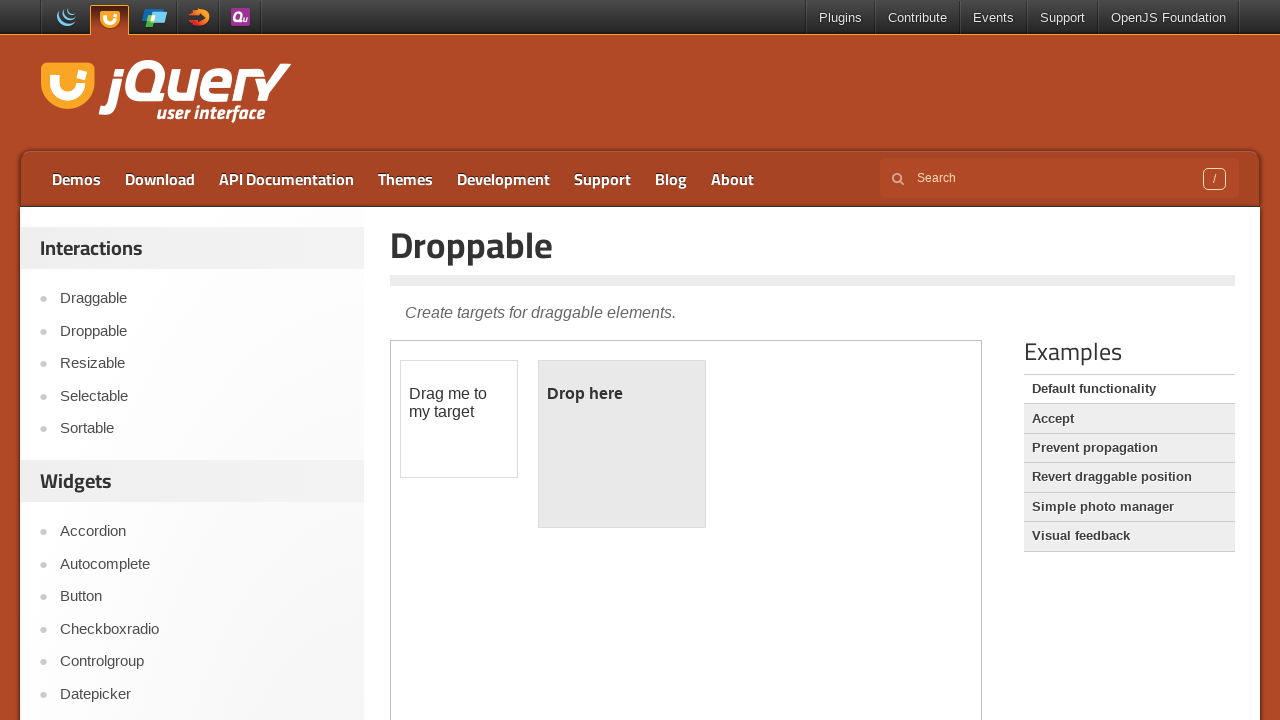

Located the draggable element with id 'draggable' in the iframe
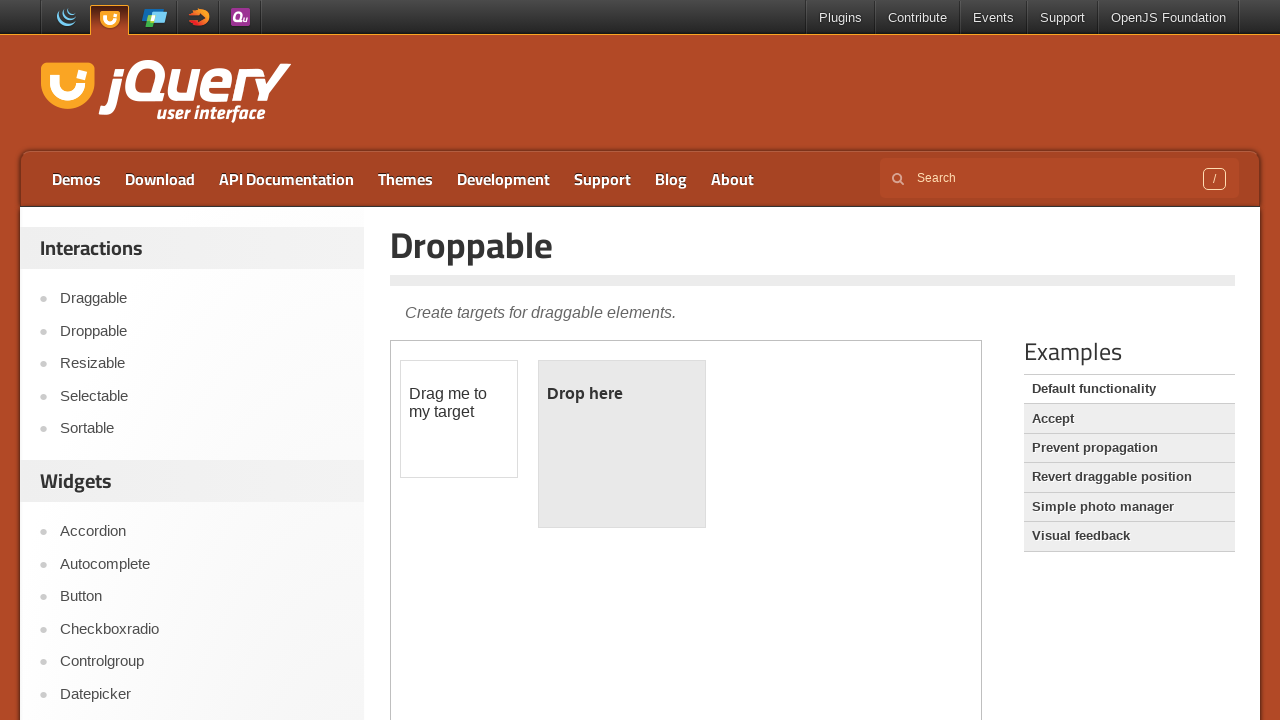

Located the droppable target element with id 'droppable' in the iframe
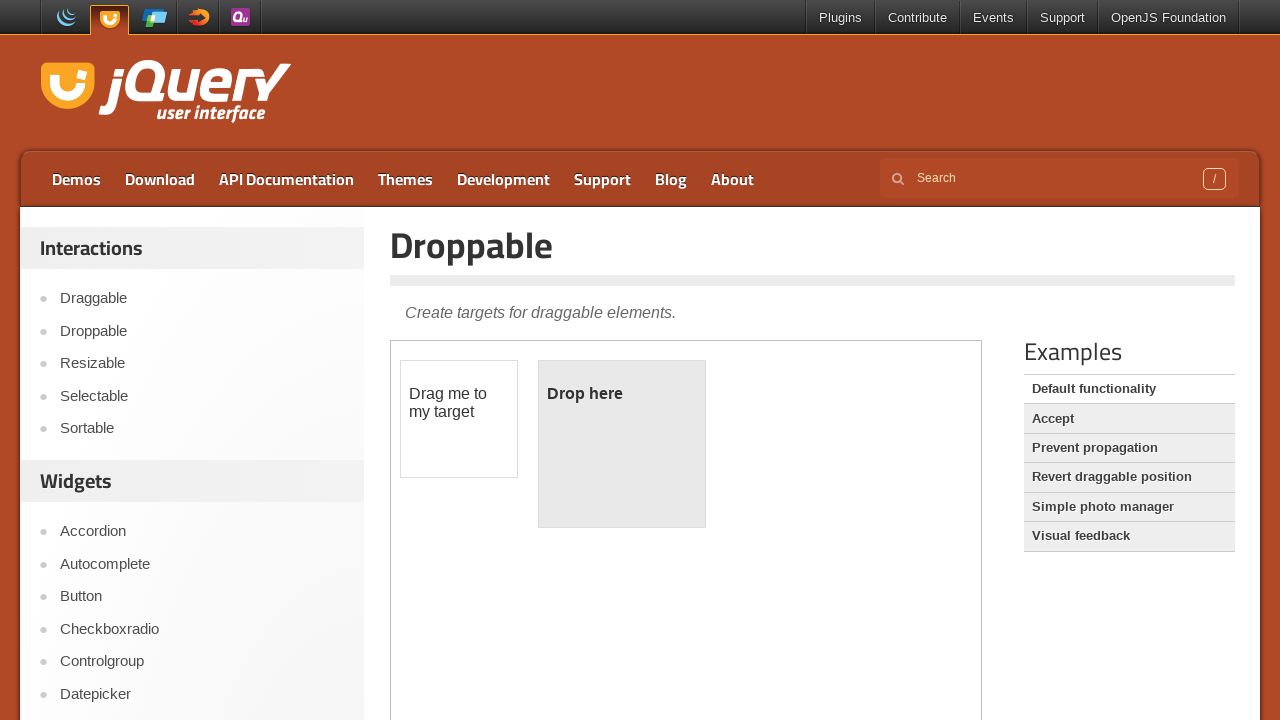

Dragged the draggable element onto the droppable target at (622, 444)
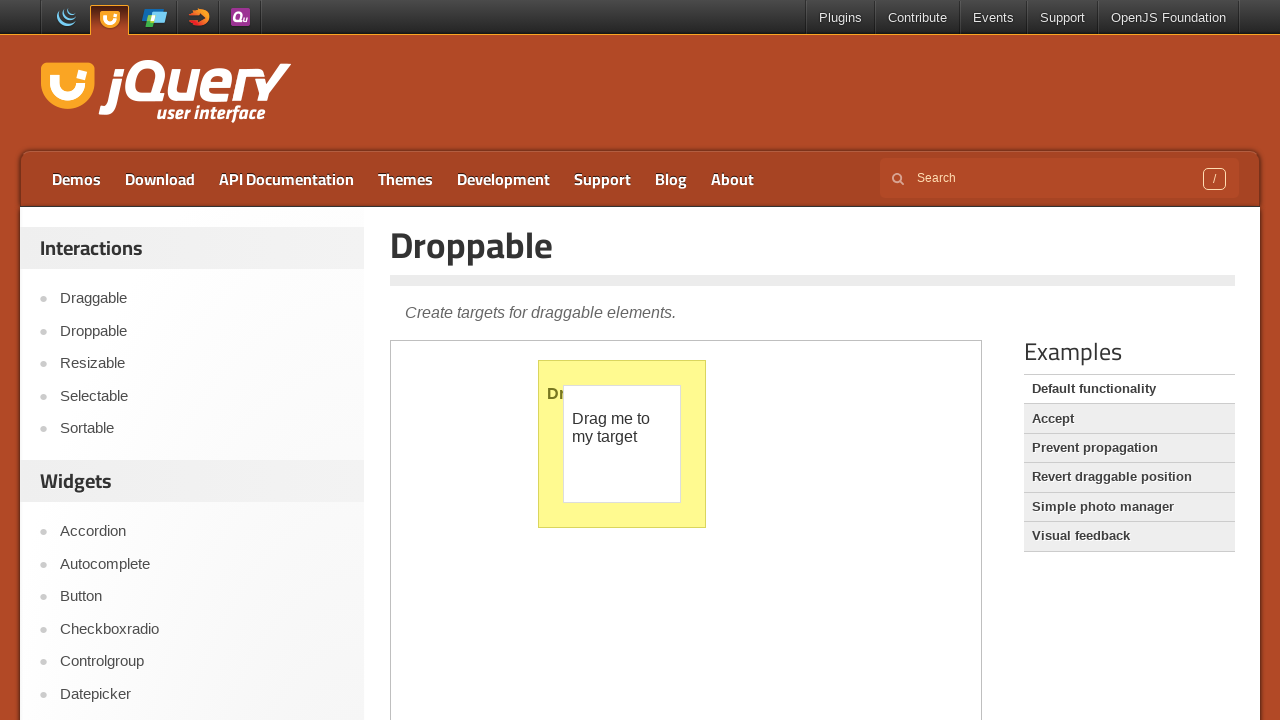

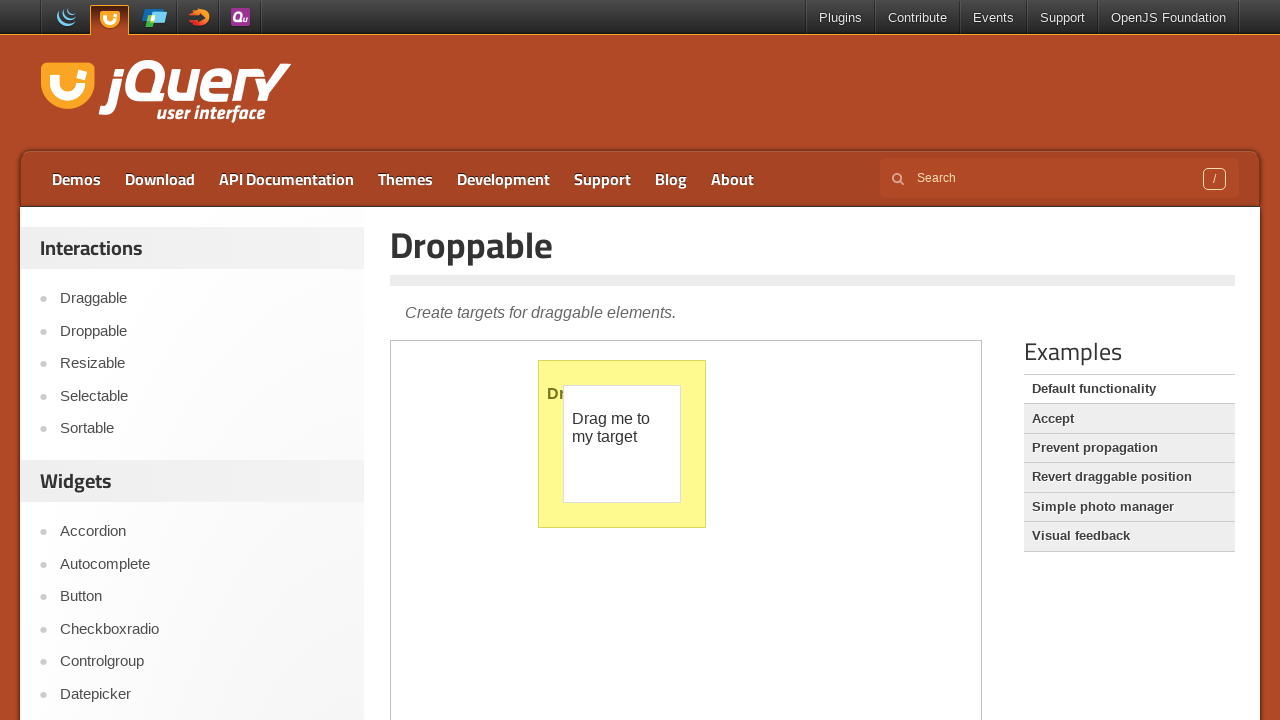